Tests injecting jQuery and jQuery Growl library into a page via JavaScript execution, then displays various notification messages (default, error, notice, warning) using the Growl library.

Starting URL: http://the-internet.herokuapp.com/

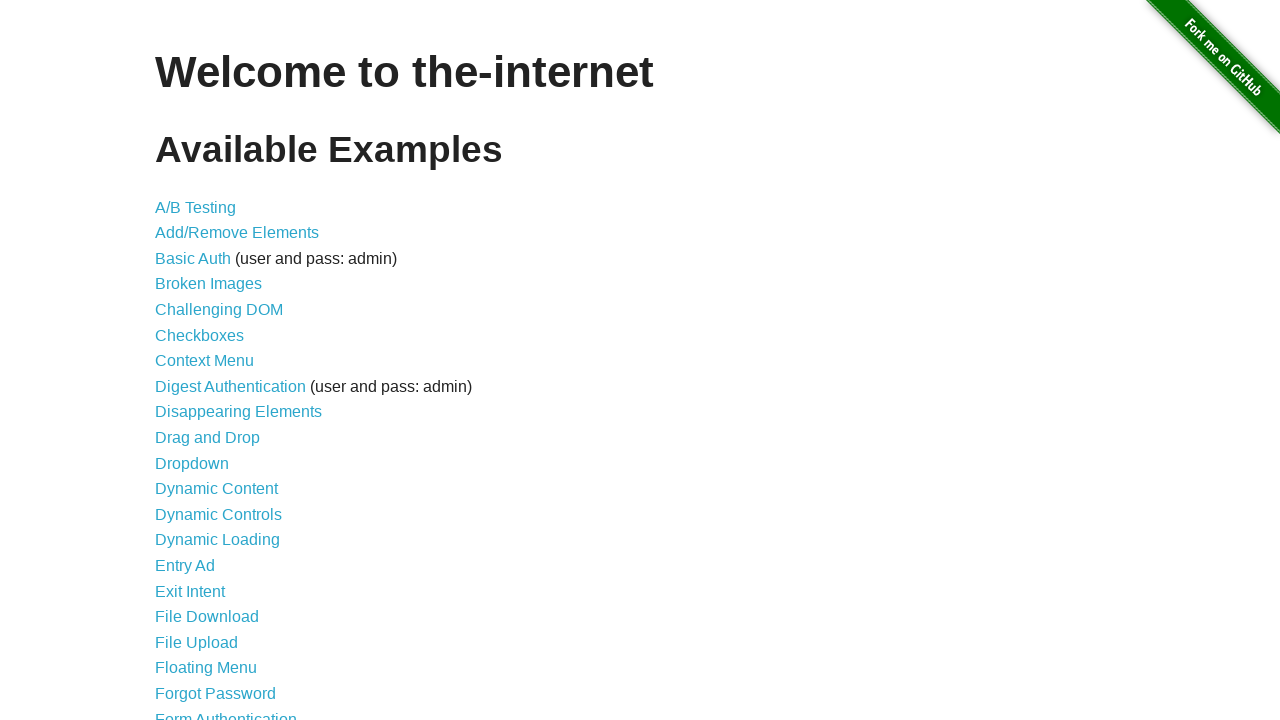

Checked for jQuery and injected it if needed
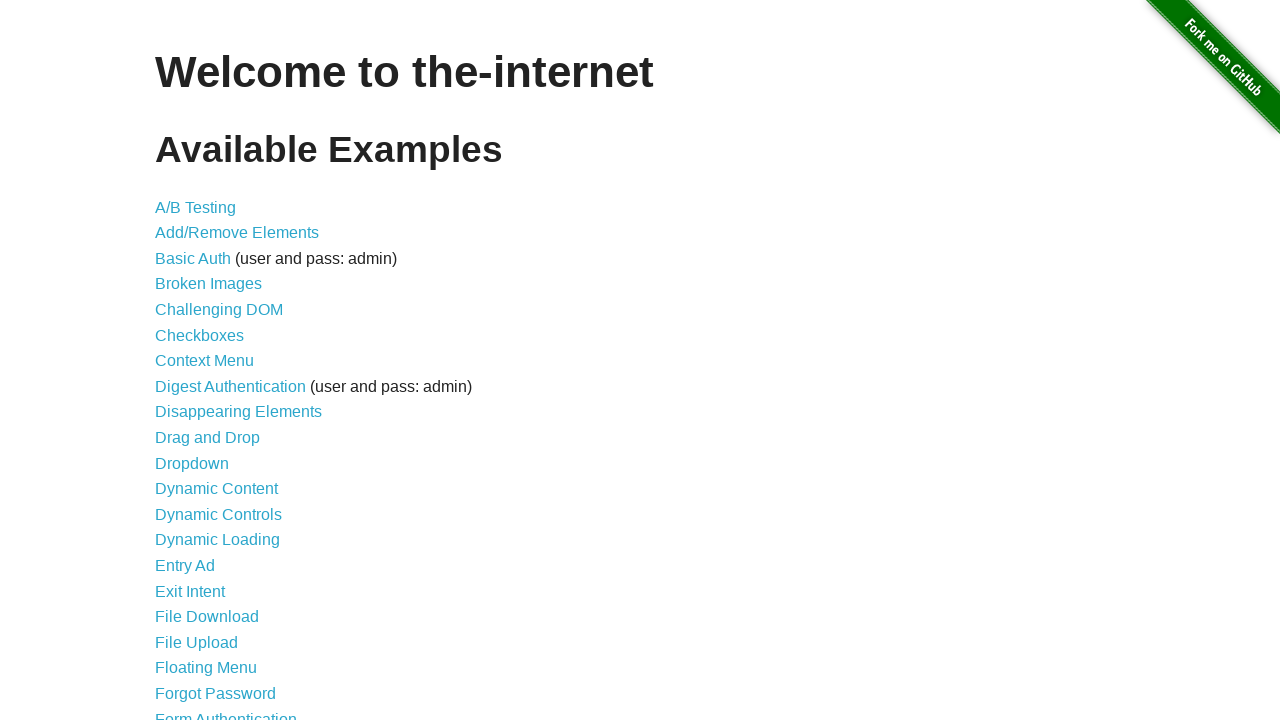

jQuery library loaded successfully
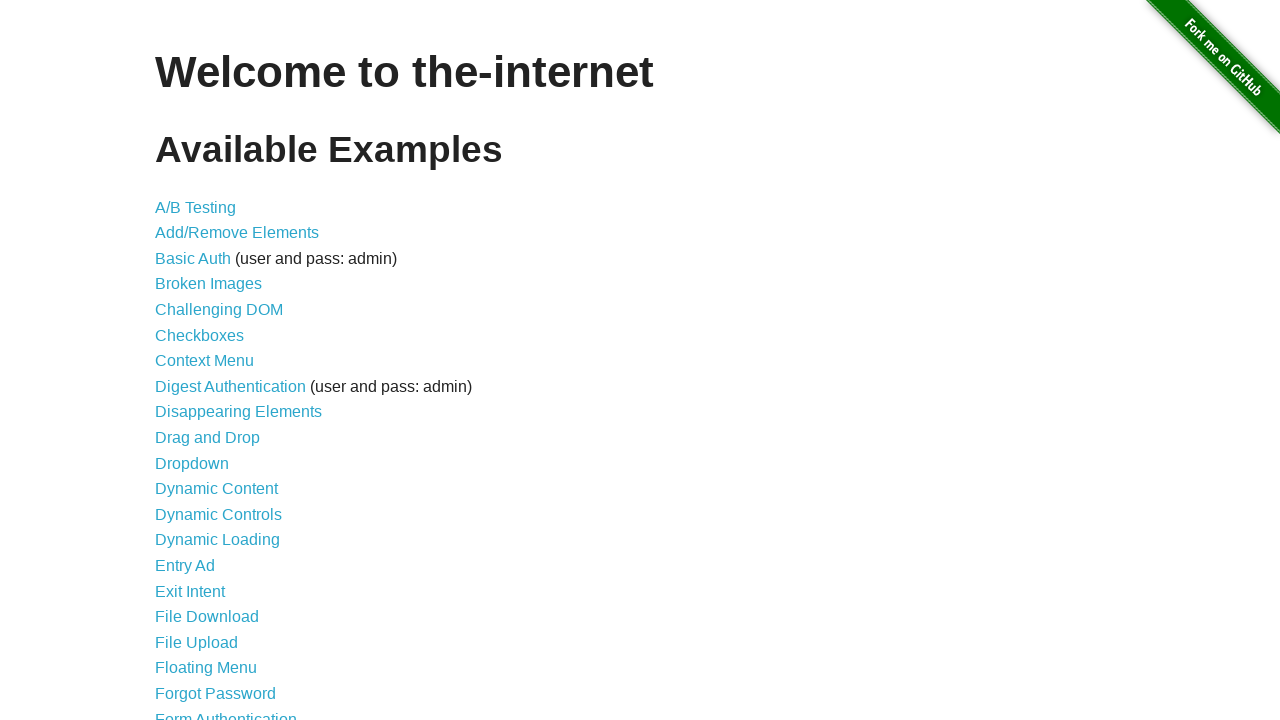

Injected jQuery Growl library script
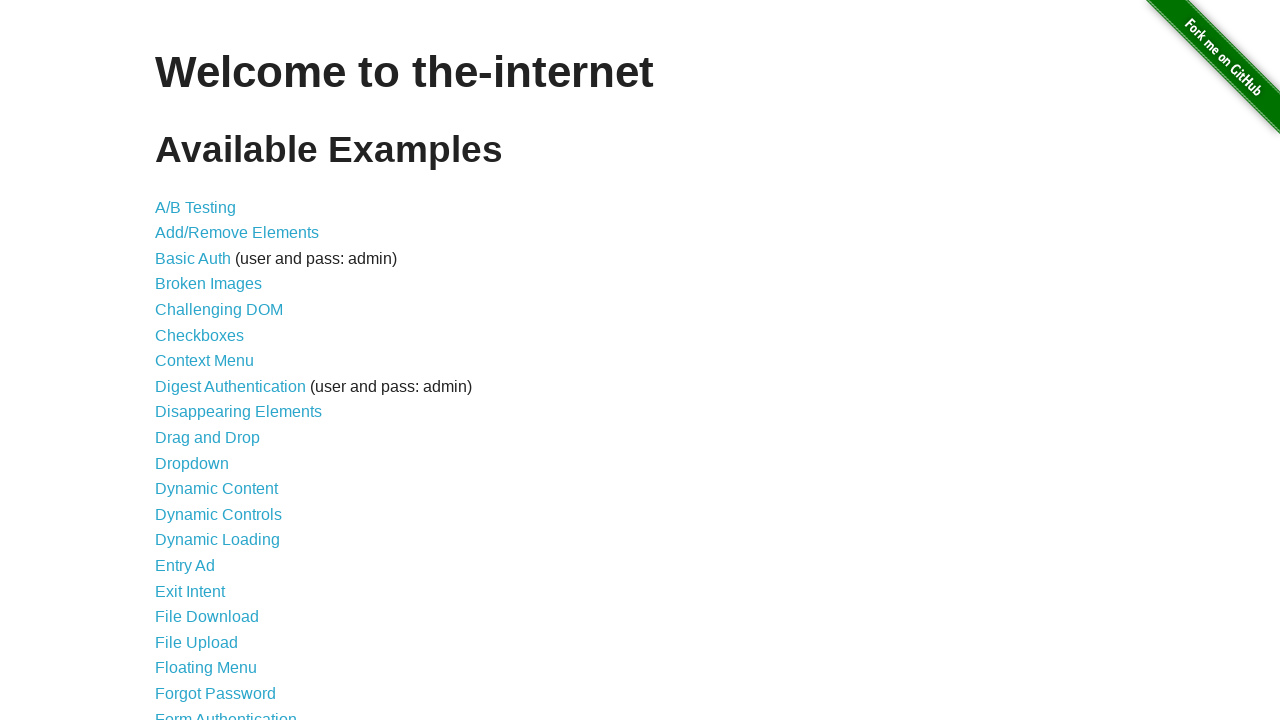

Injected jQuery Growl CSS stylesheet
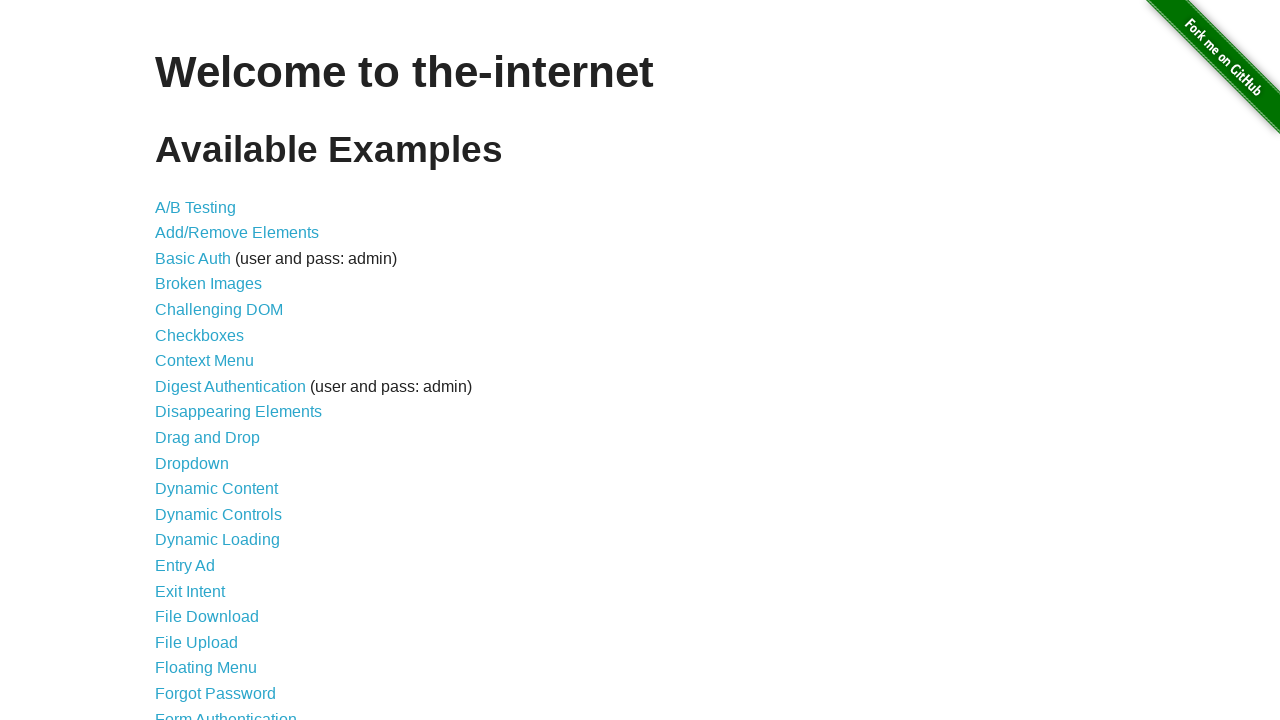

jQuery Growl library loaded and available
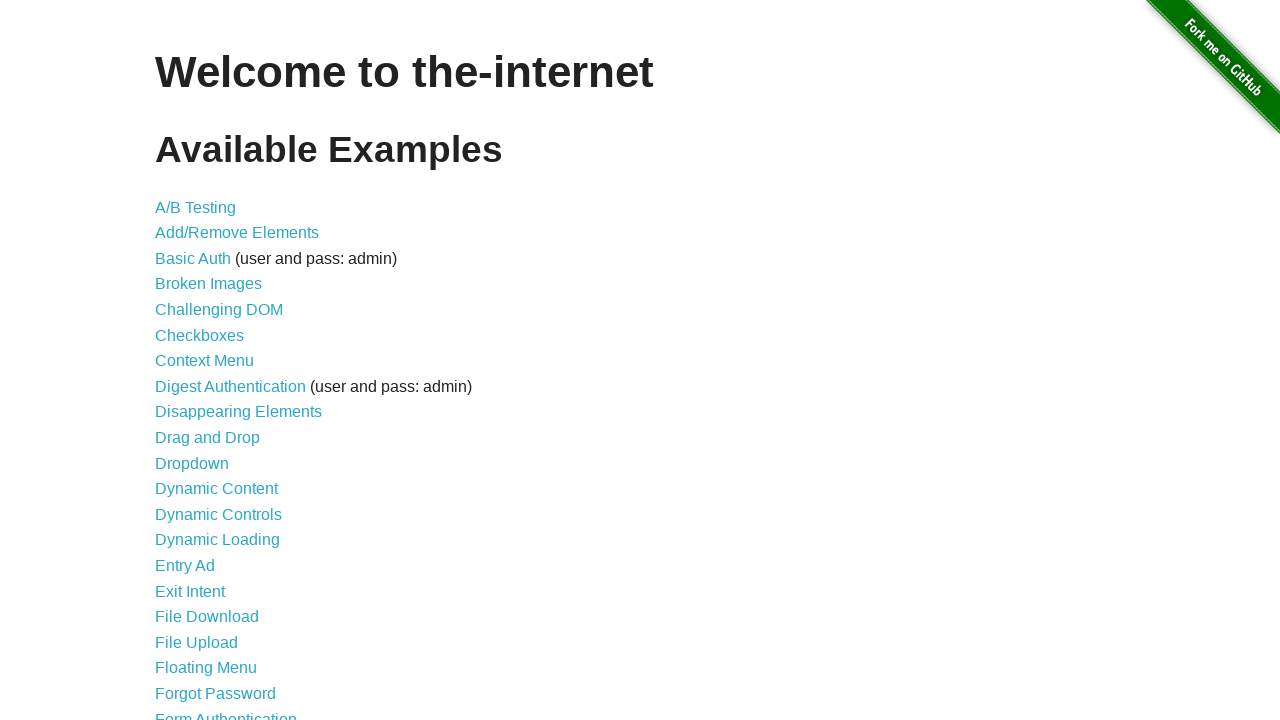

Displayed default Growl notification (GET /)
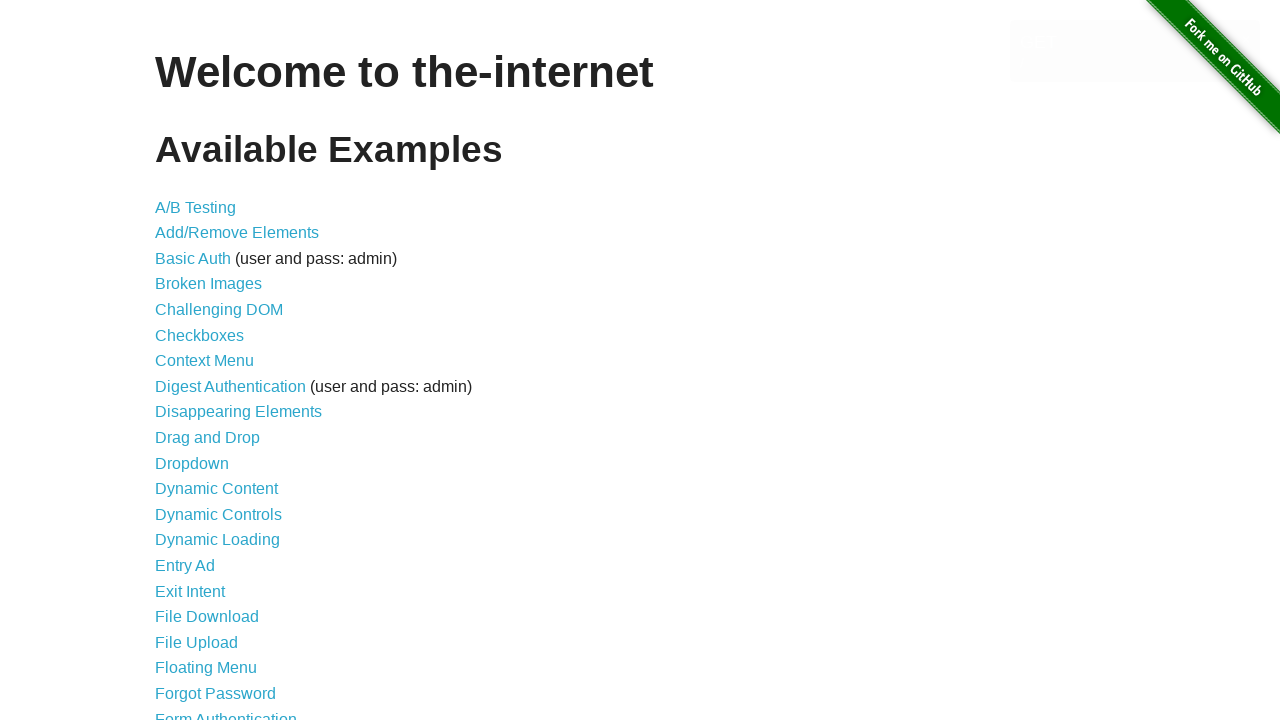

Displayed error Growl notification
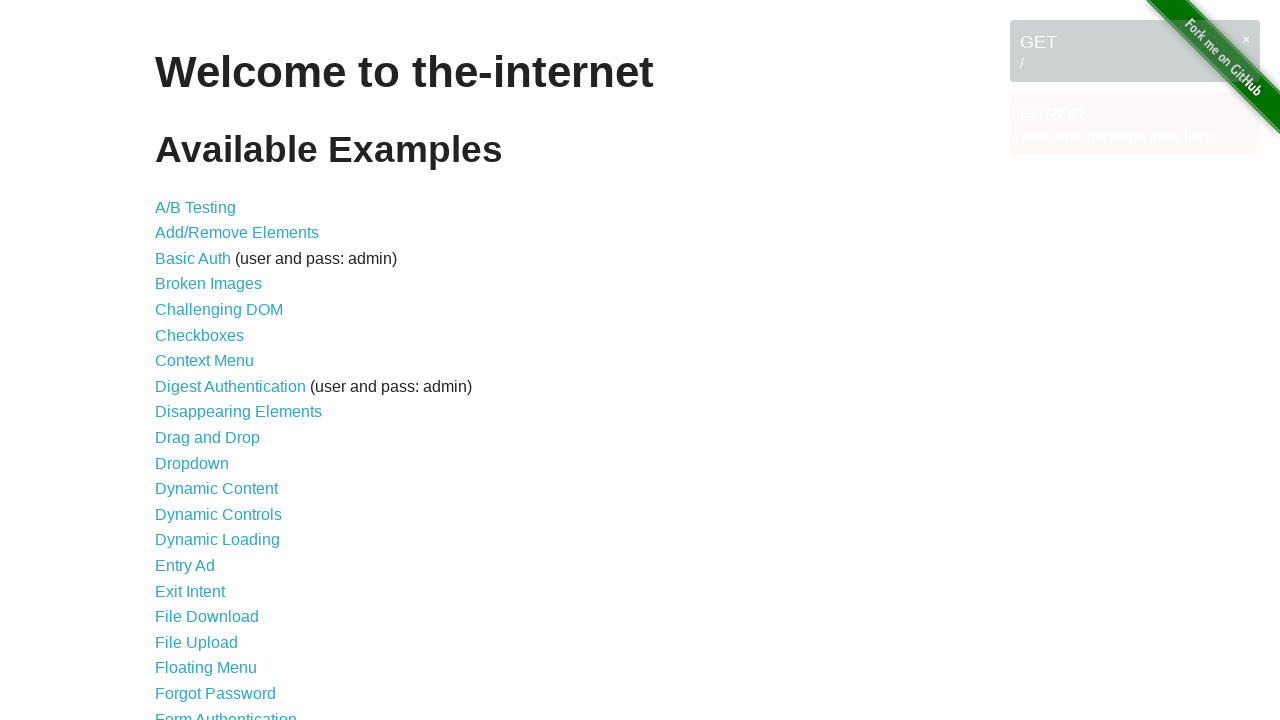

Displayed notice Growl notification
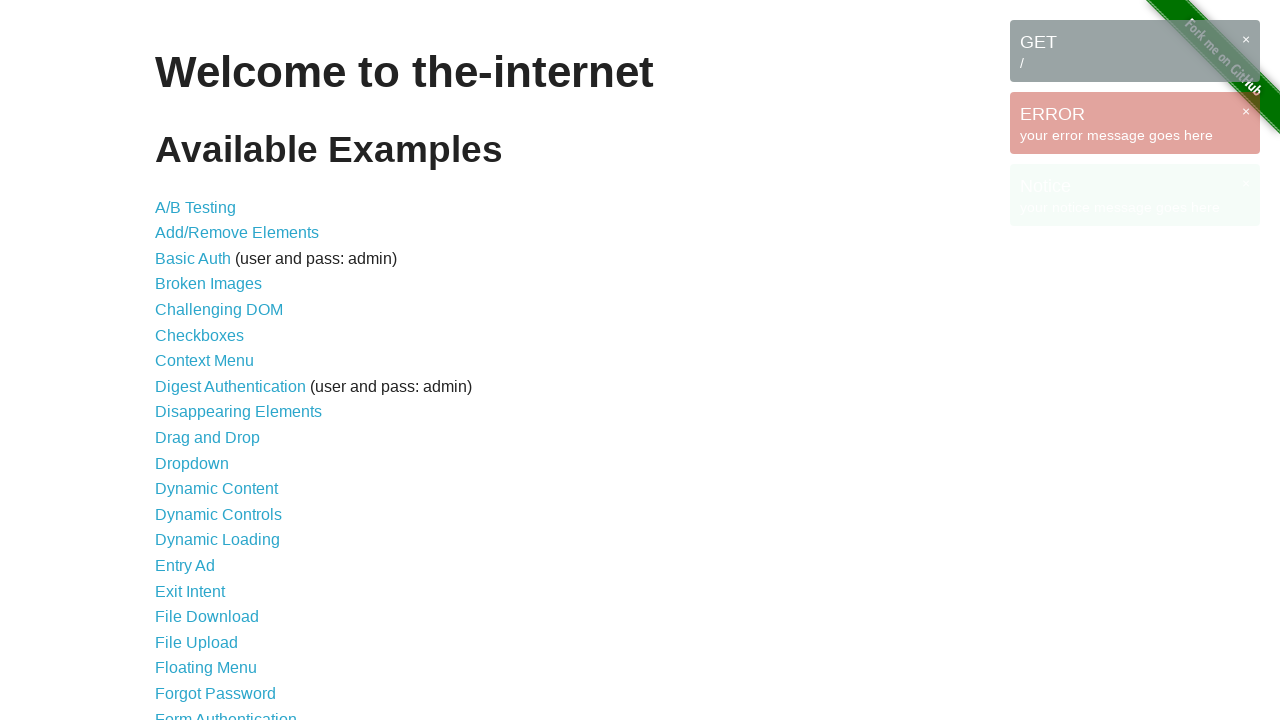

Displayed warning Growl notification
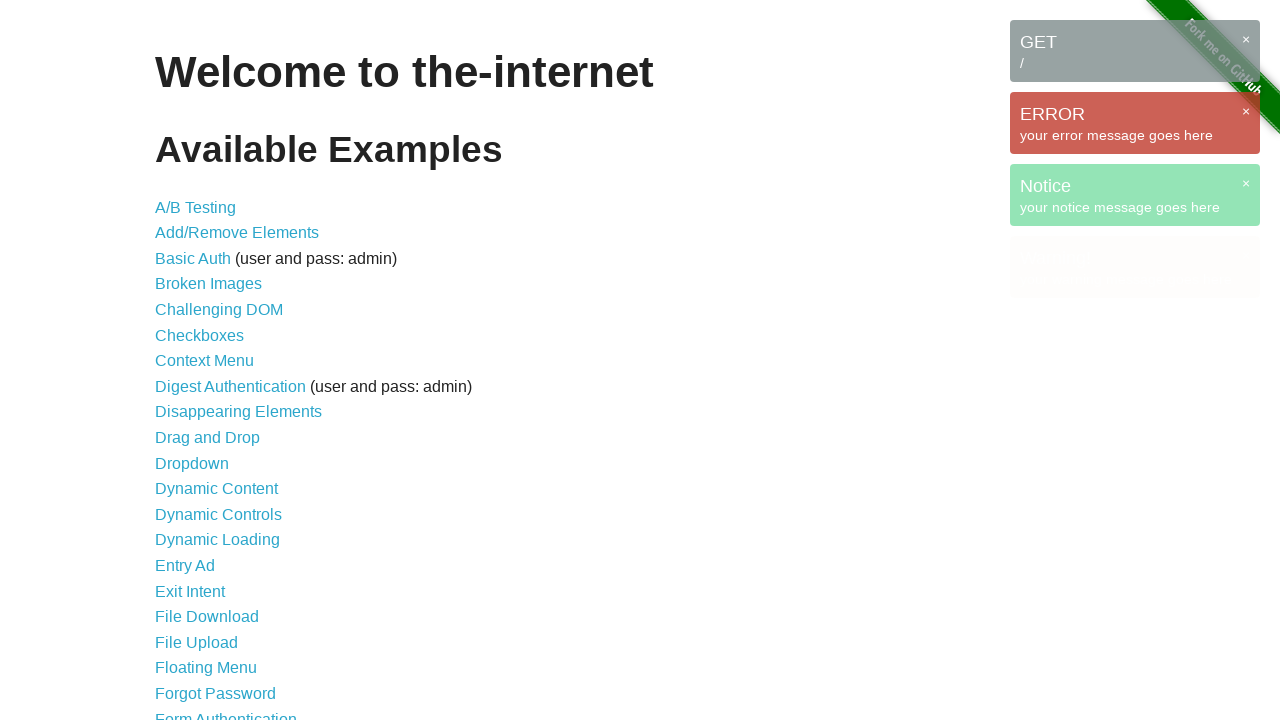

Waited 2 seconds to view all notifications
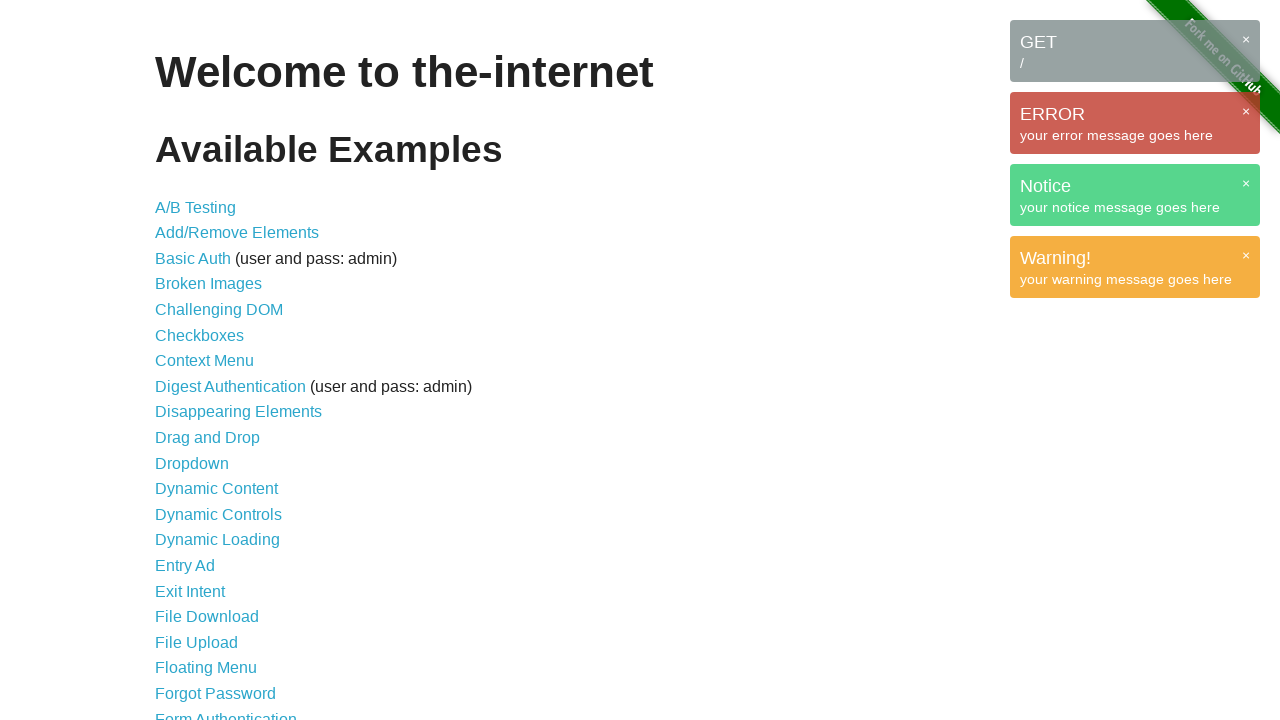

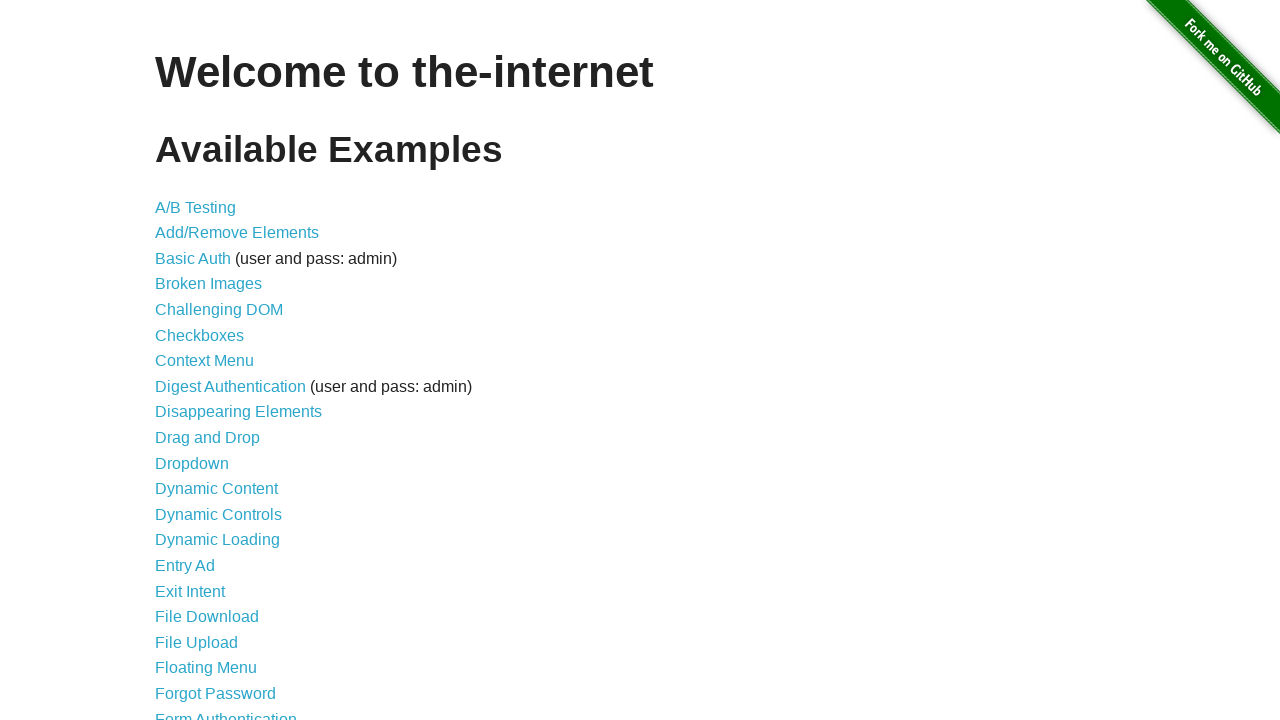